Tests product search functionality on an e-commerce site by searching for "bluza" (hoodie/sweatshirt) and verifying that search results contain the search term

Starting URL: https://www.sklep.pw.edu.pl/

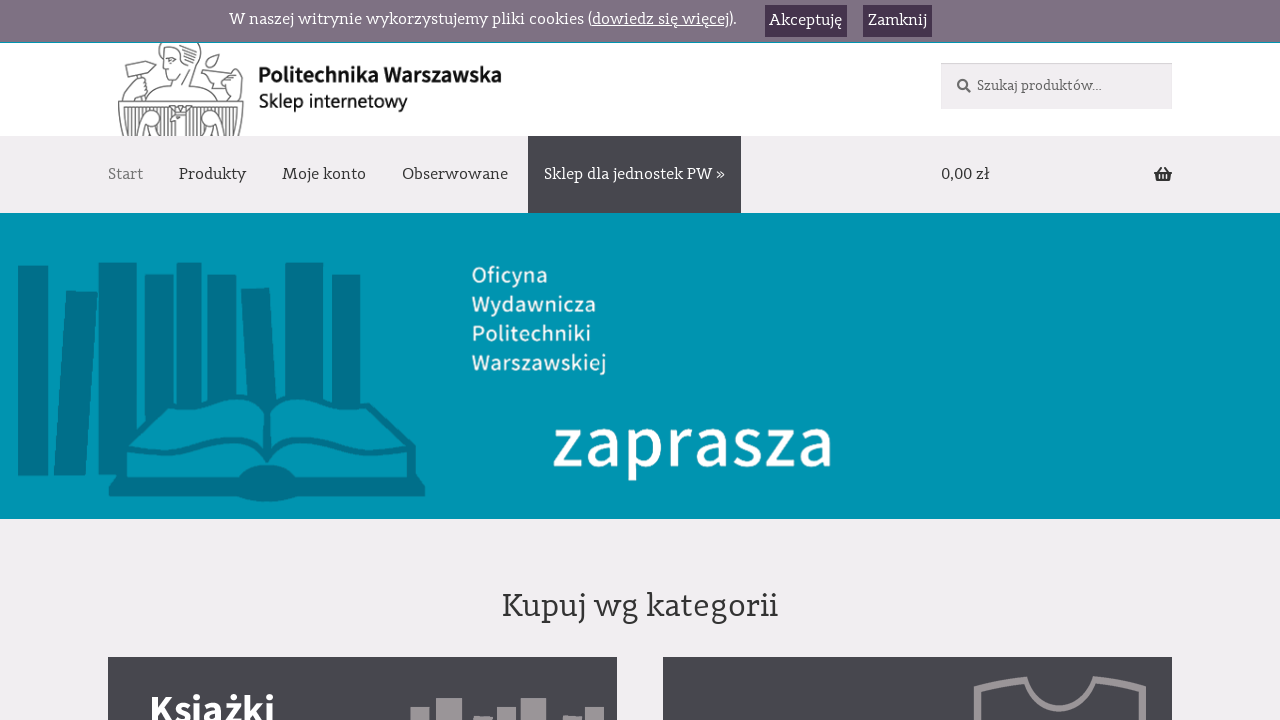

Filled search field with 'bluza' on input[name="s"]
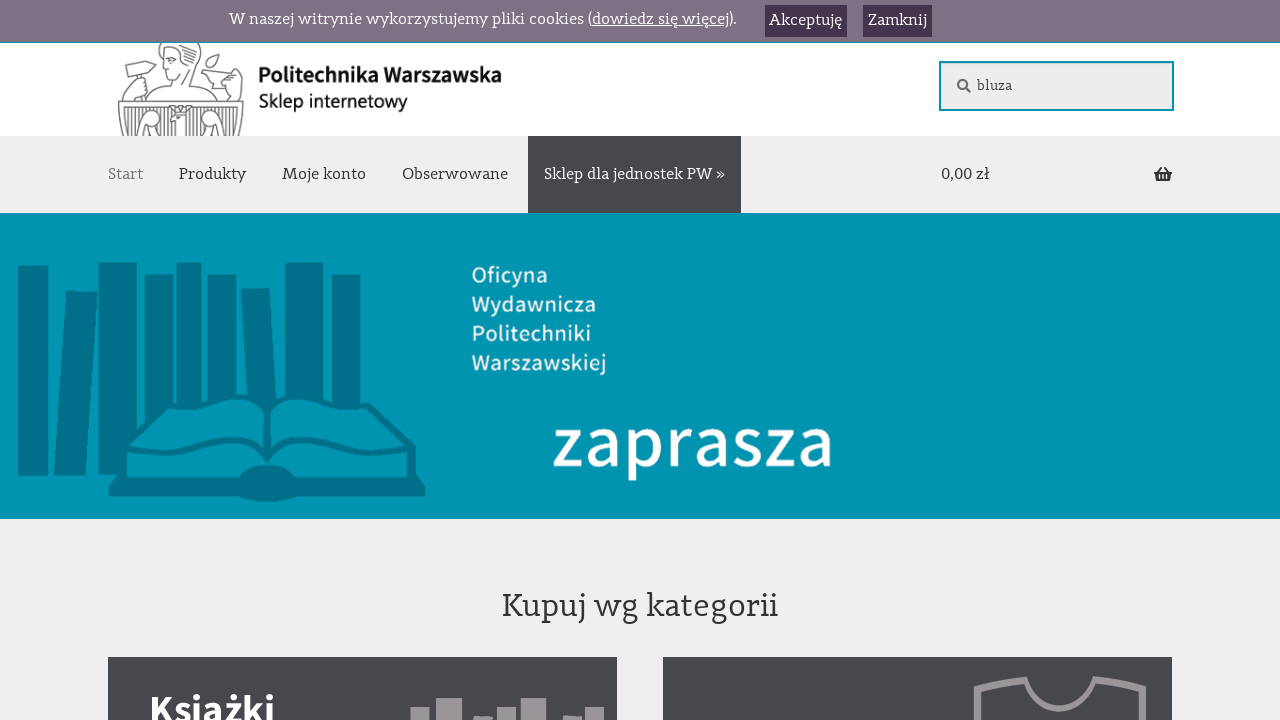

Submitted search by pressing Enter on input[name="s"]
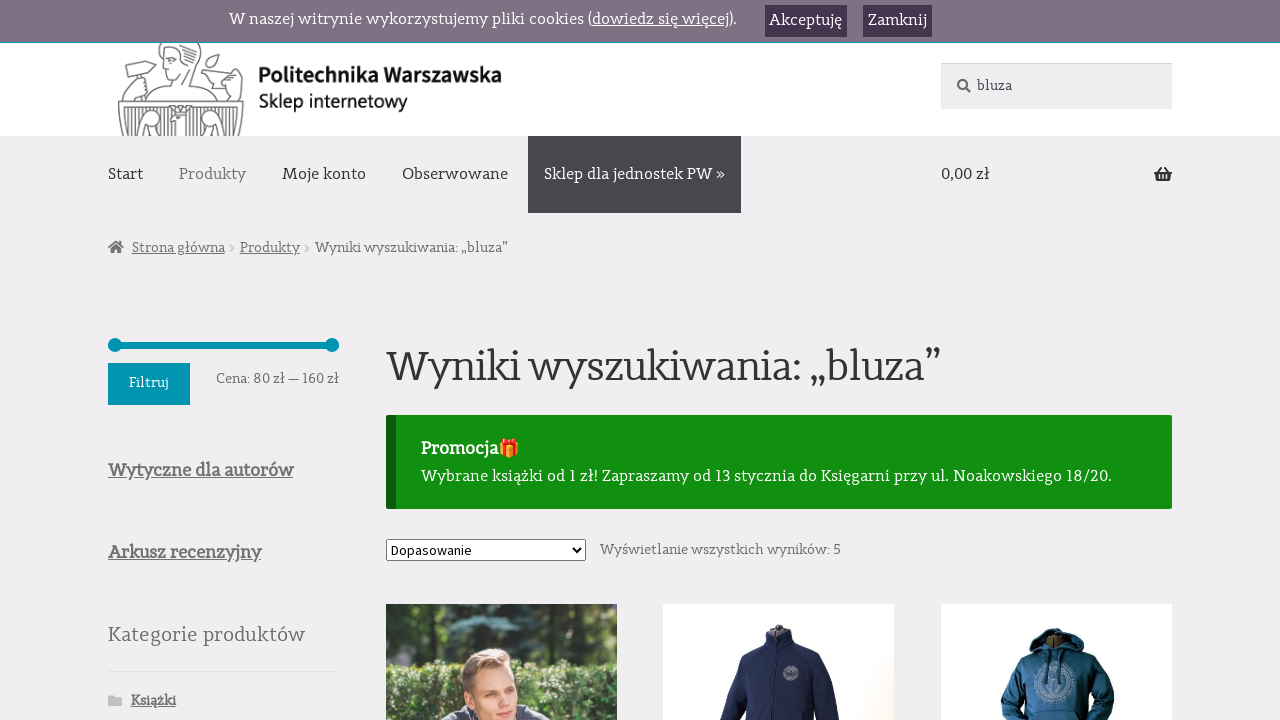

Search results loaded and products are visible
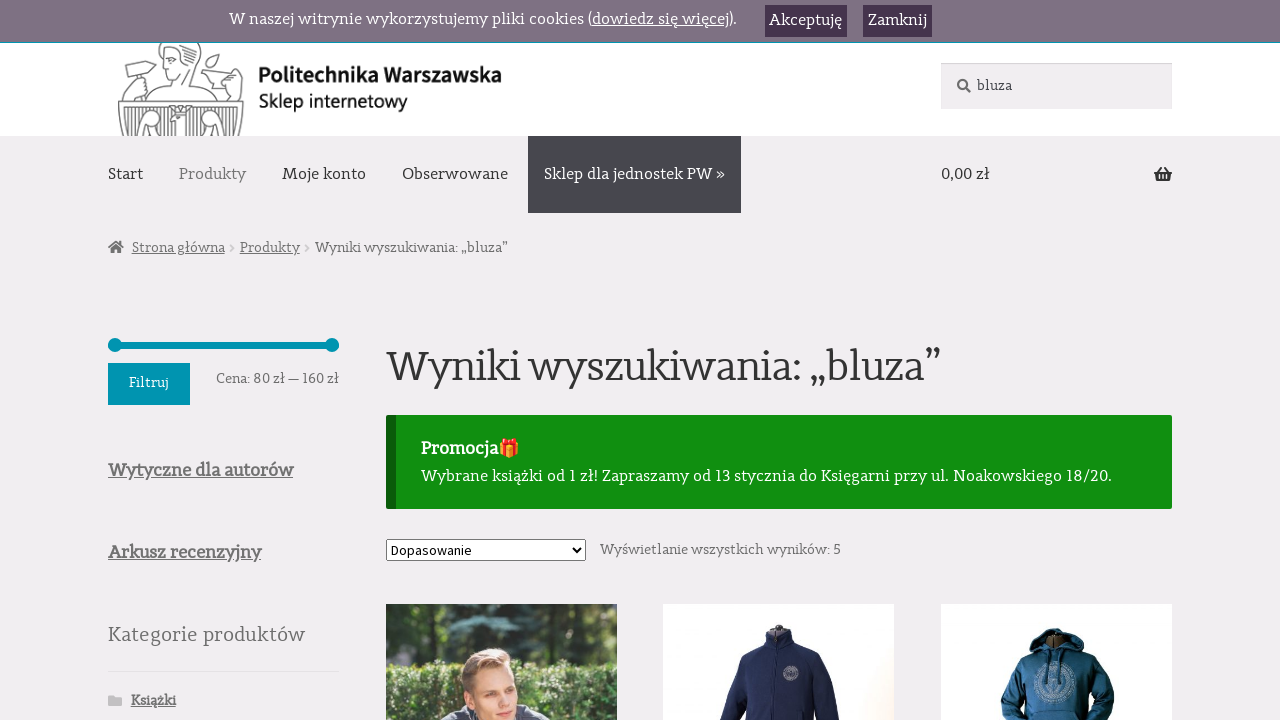

Retrieved 5 products from search results
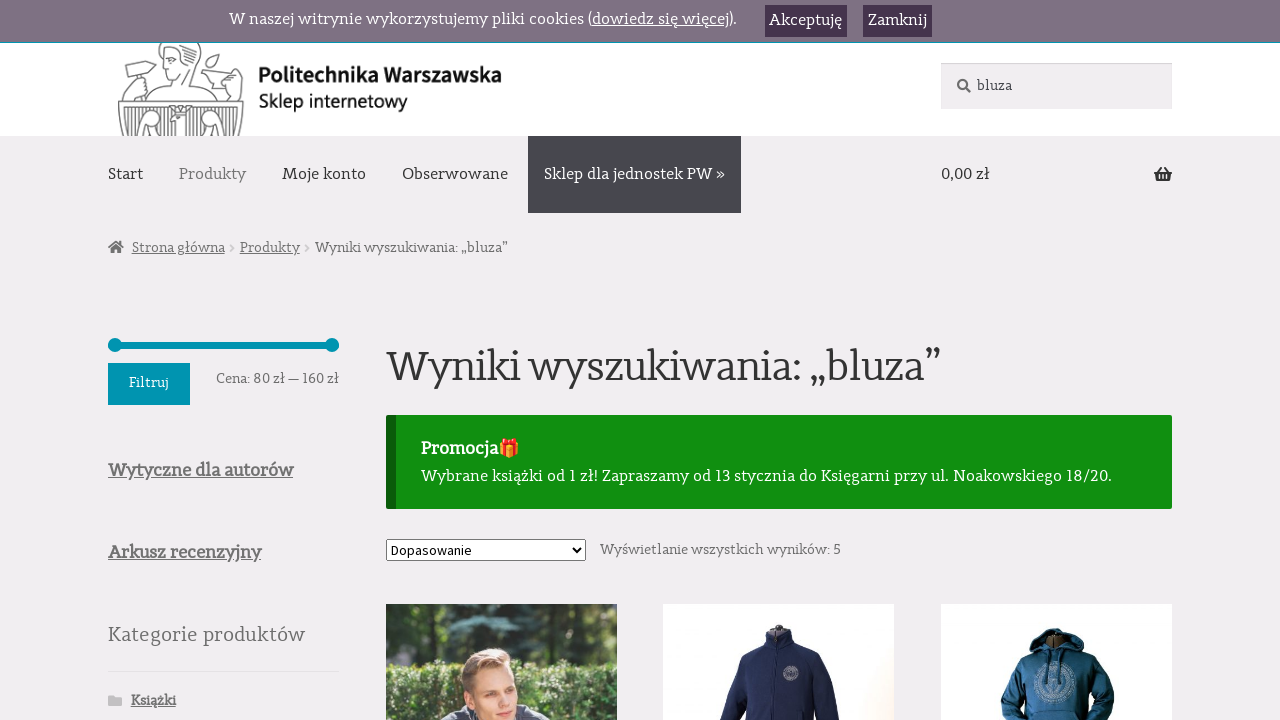

Verified product contains search term 'bluza': bluza bejsbolówka
89,00 zł z vat
wybierz opcje...
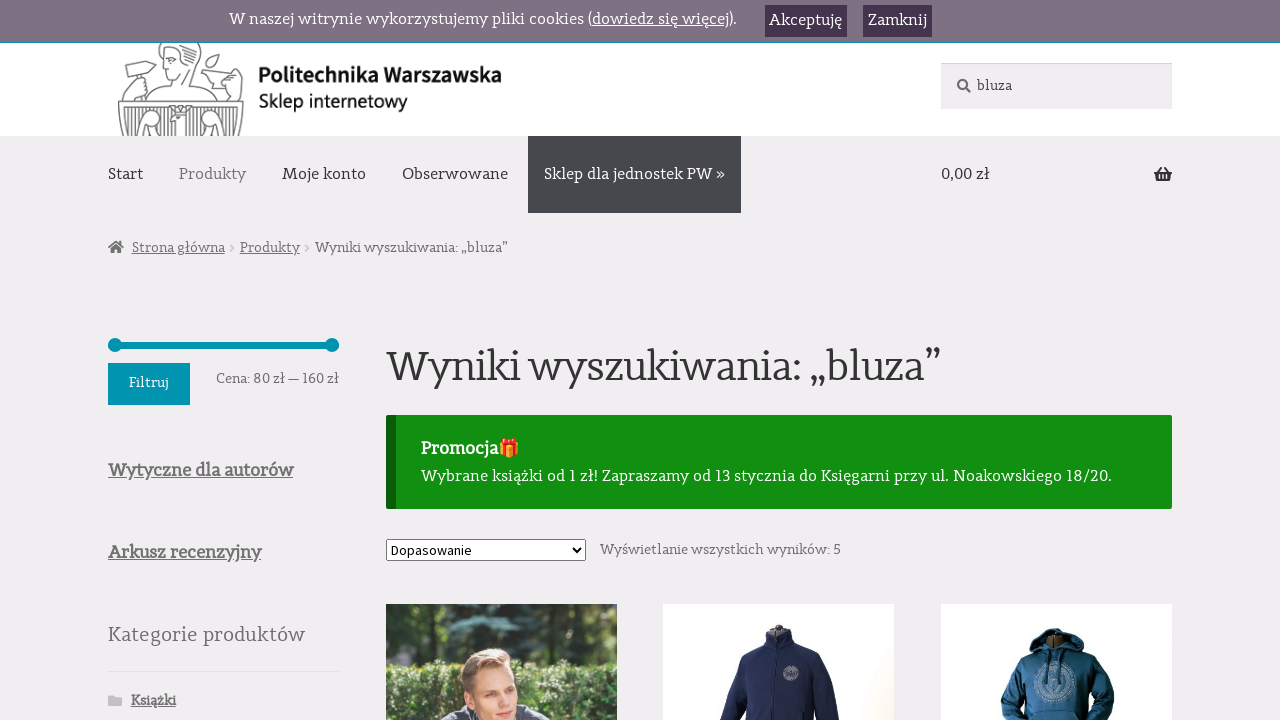

Verified product contains search term 'bluza': bluza rozpinana
160,00 zł z vat
wybierz opcje...
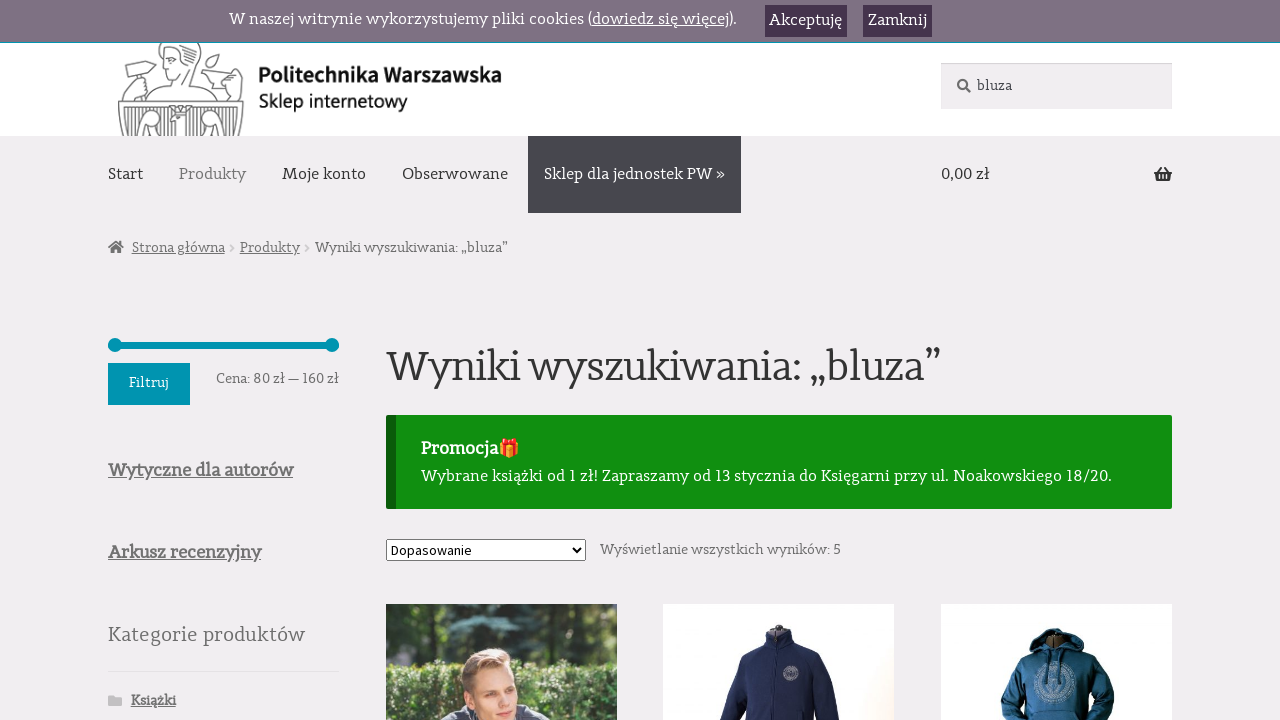

Verified product contains search term 'bluza': bluza z kapturem
160,00 zł z vat
wybierz opcje...
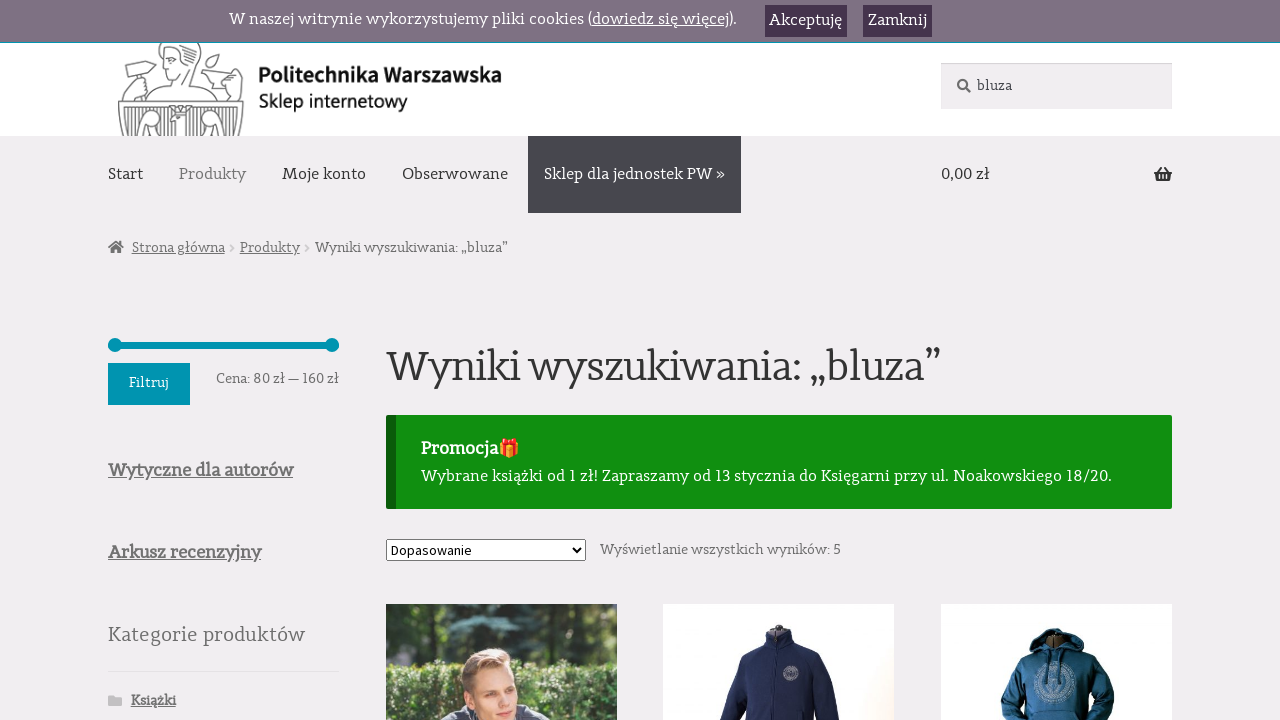

Verified product contains search term 'bluza': rozpinana bluza z kapturem
160,00 zł z vat
wybierz...
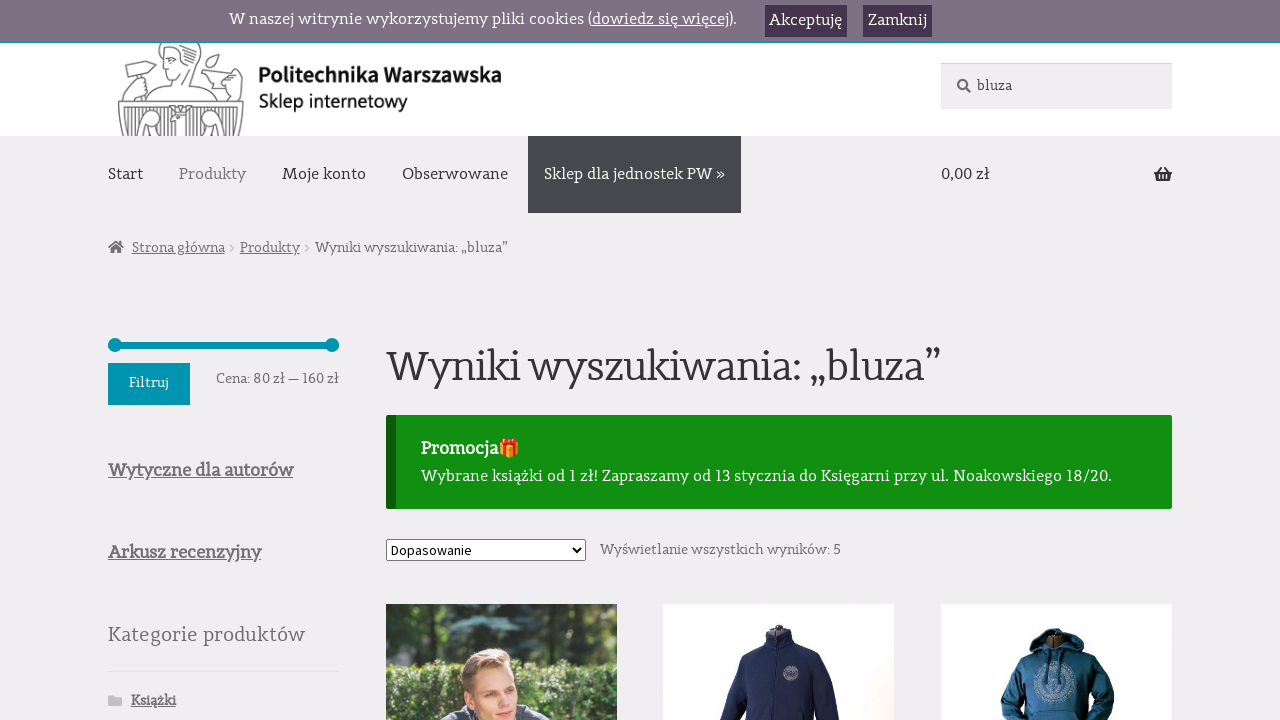

Verified product contains search term 'bluza': klasyczna bluza z logo pw
160,00 zł z vat
wybierz ...
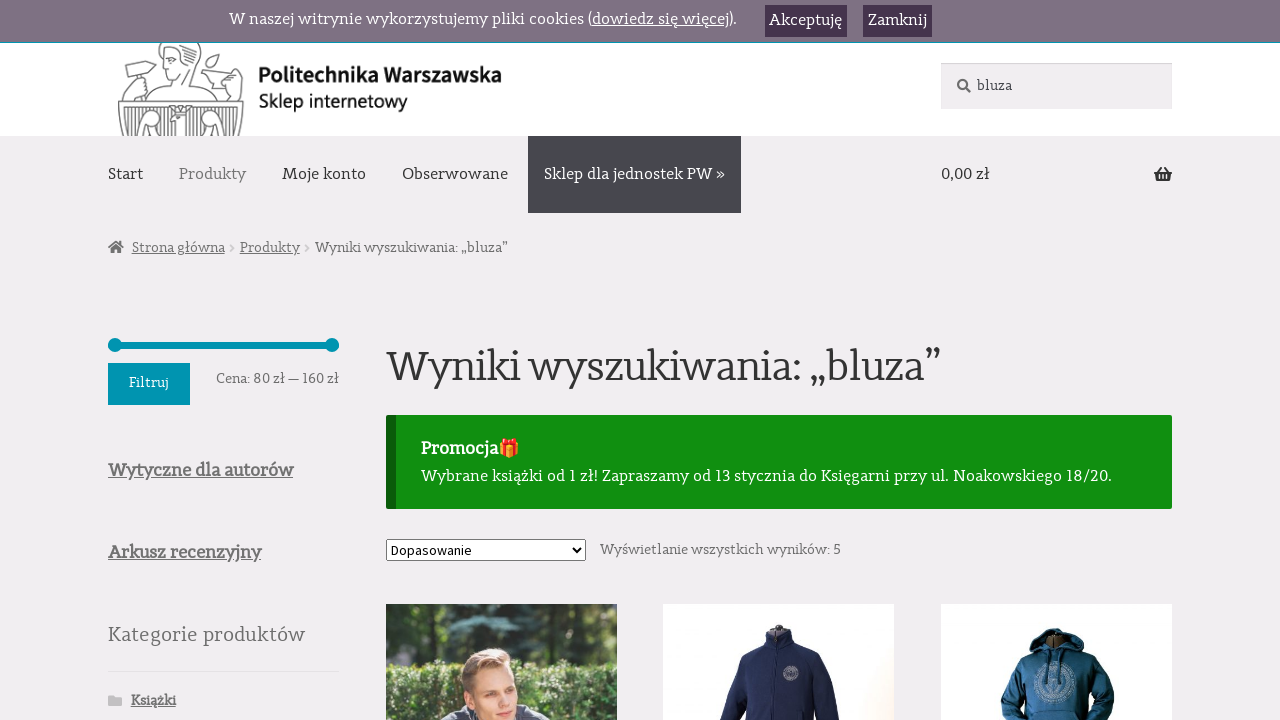

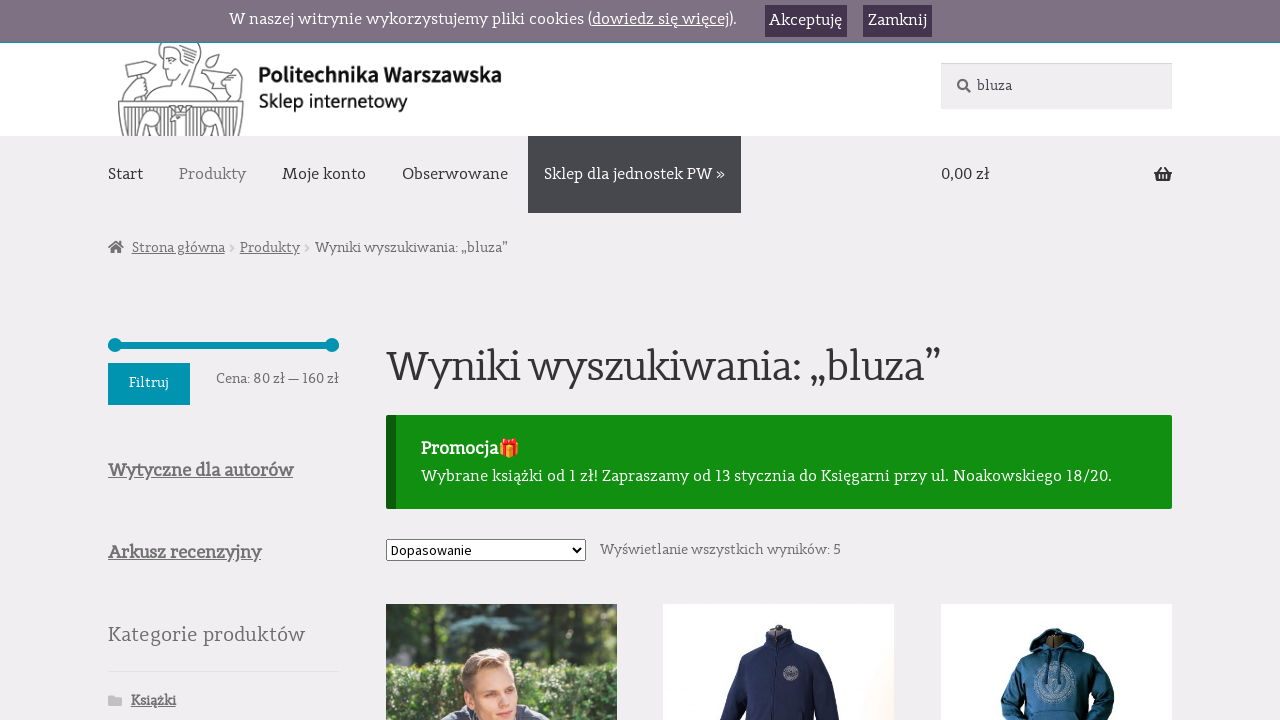